Tests drag and drop functionality by dragging an element from source to target location

Starting URL: https://awesomeqa.com/selenium/mouse_interaction.html

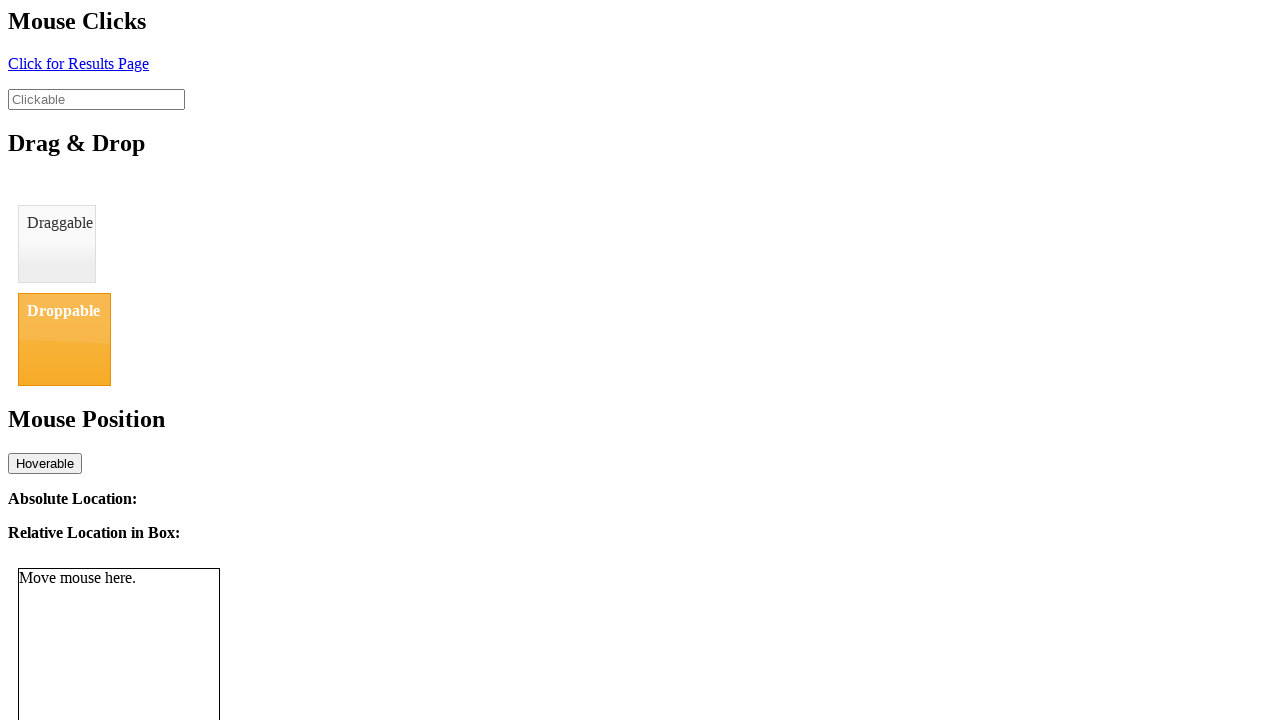

Located draggable element with id 'draggable'
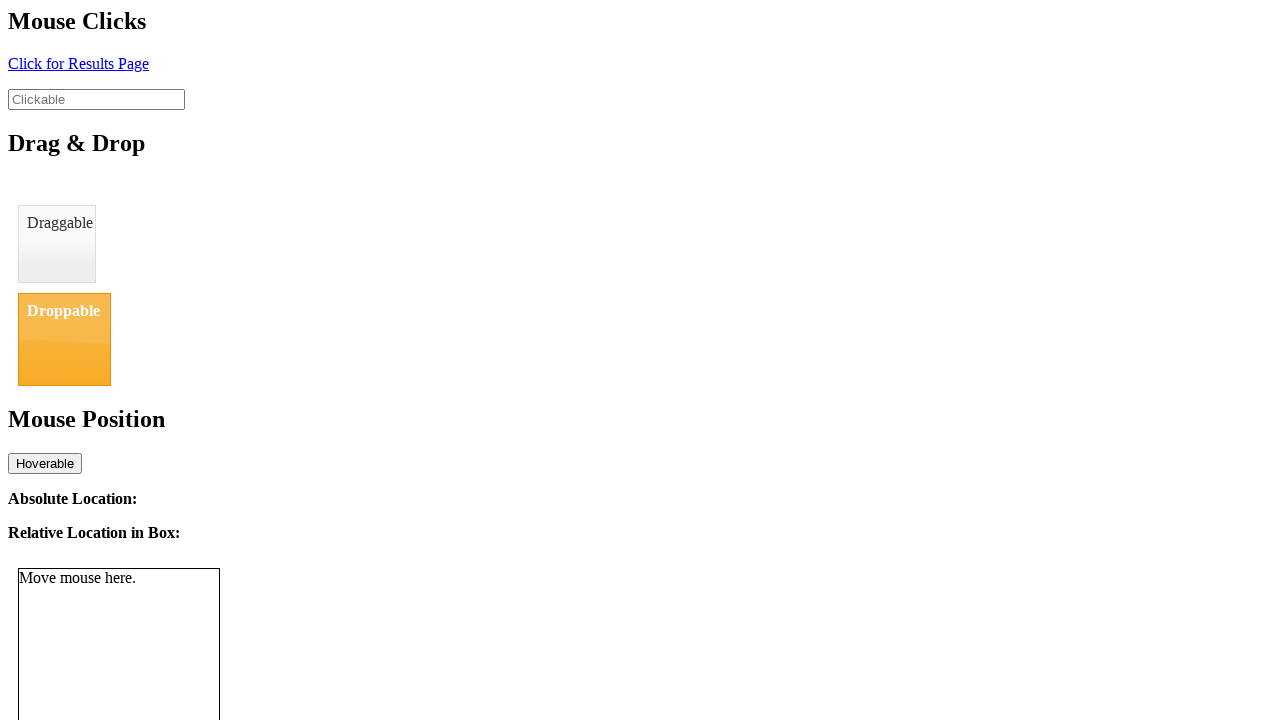

Located droppable element with id 'droppable'
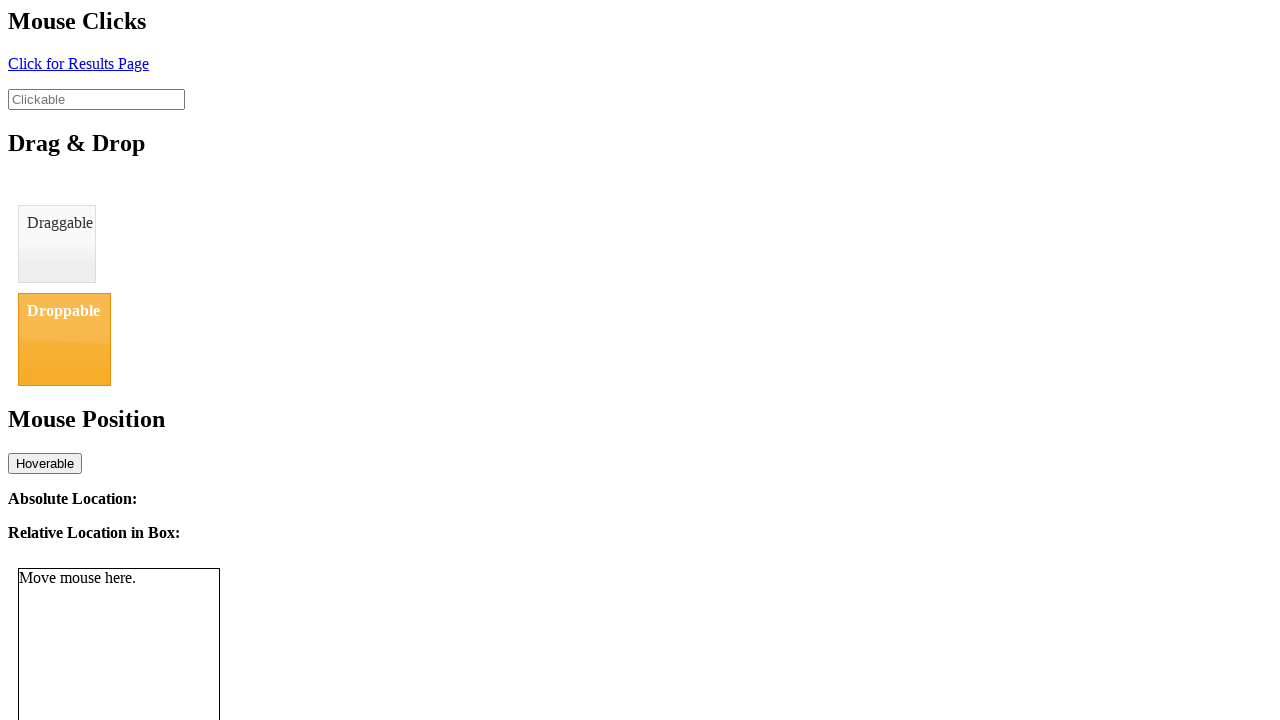

Dragged element from source to target location at (64, 339)
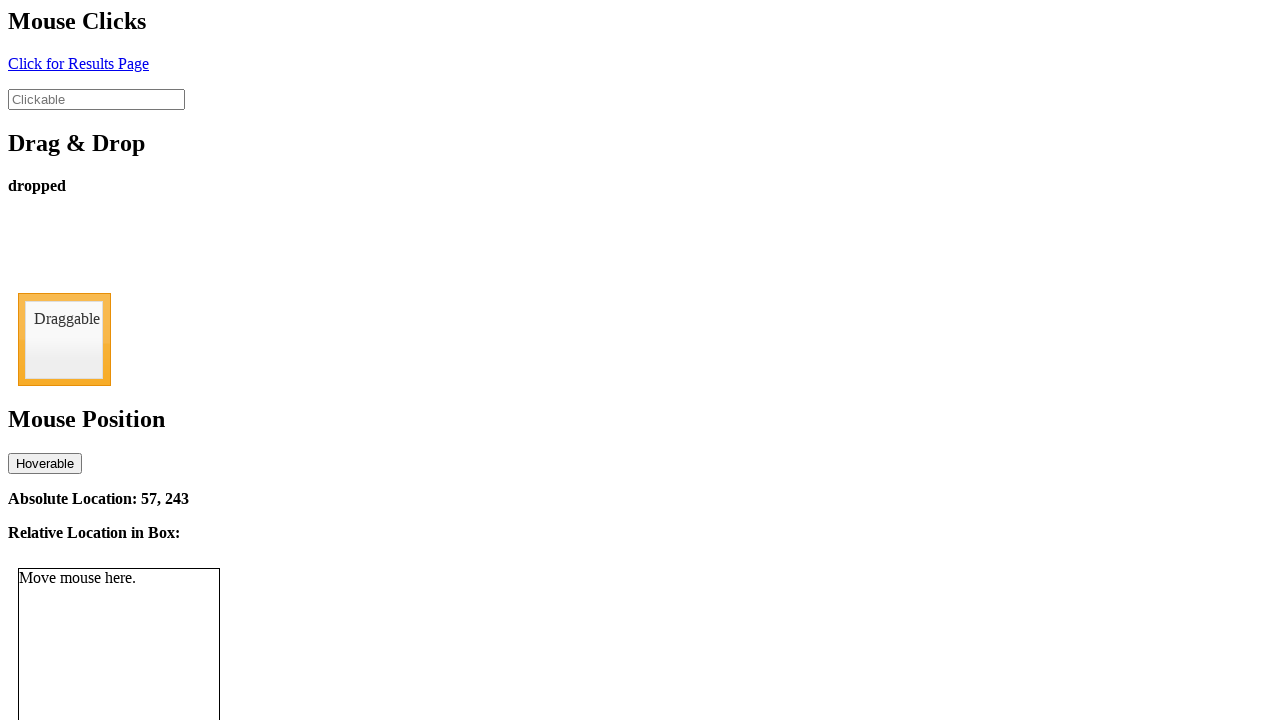

Waited 2 seconds for drag and drop action to complete
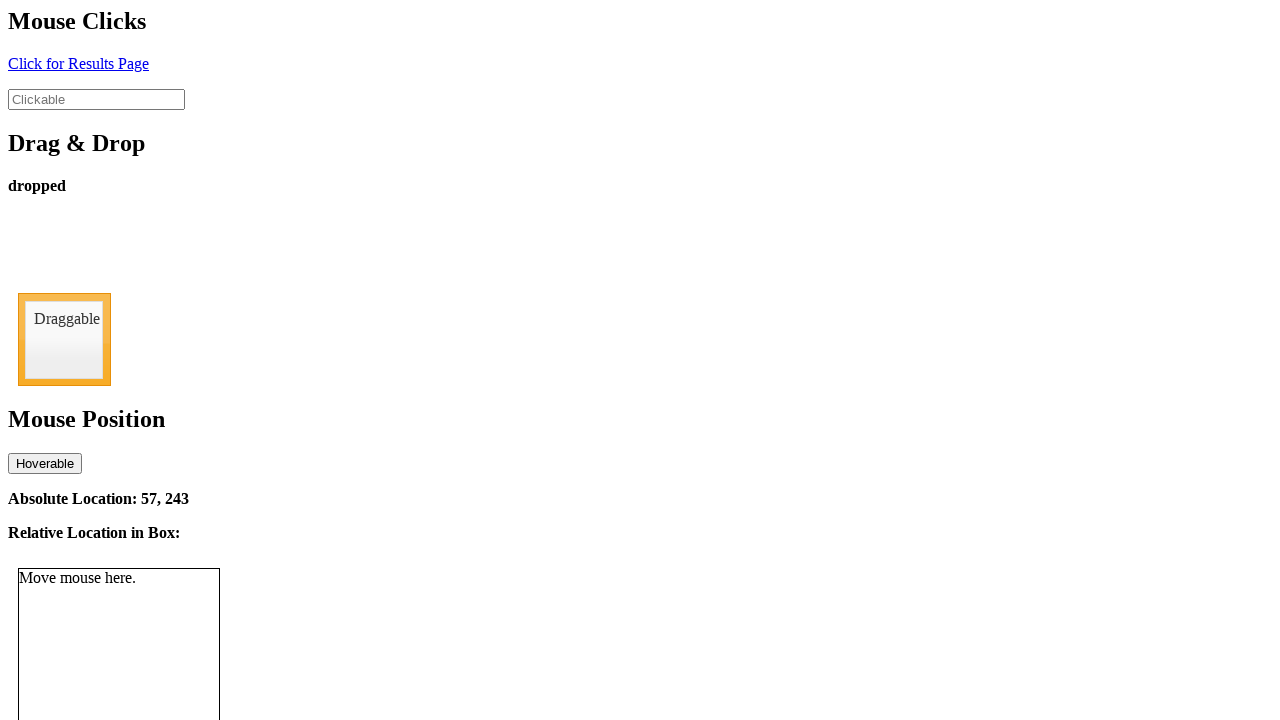

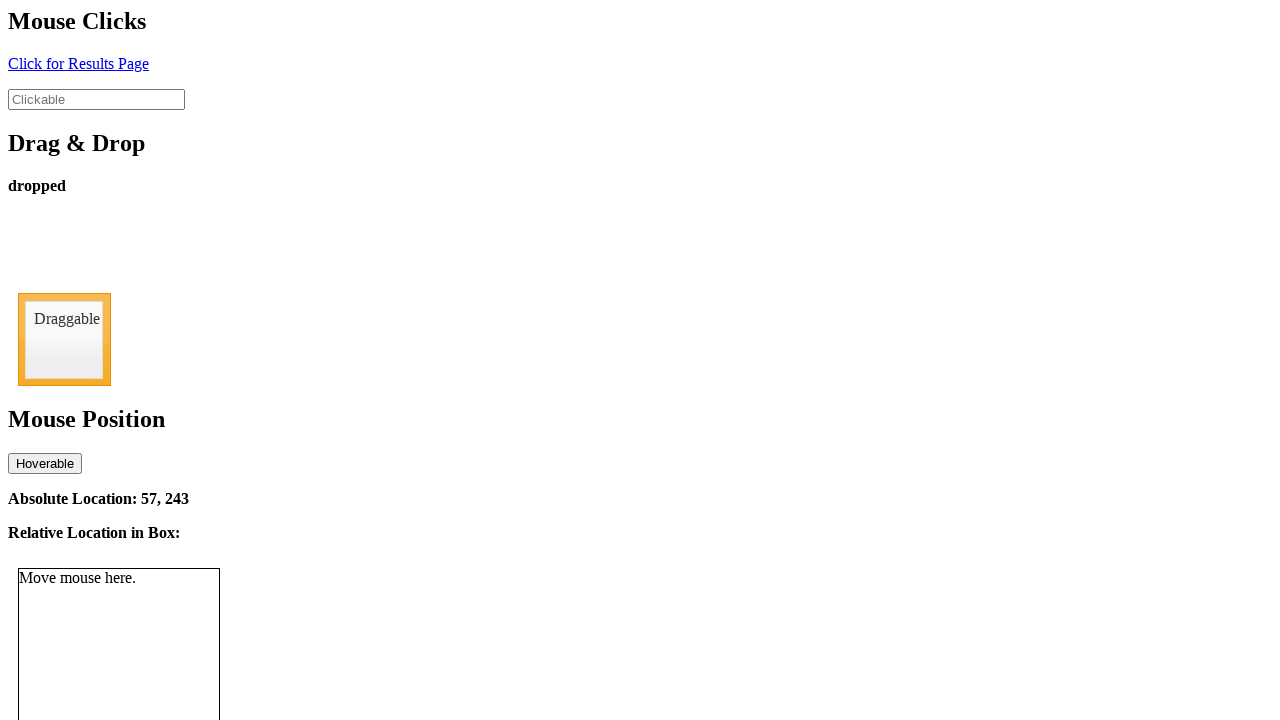